Tests navigation from the Training Support homepage to the About Us page by clicking the About Us link

Starting URL: https://training-support.net

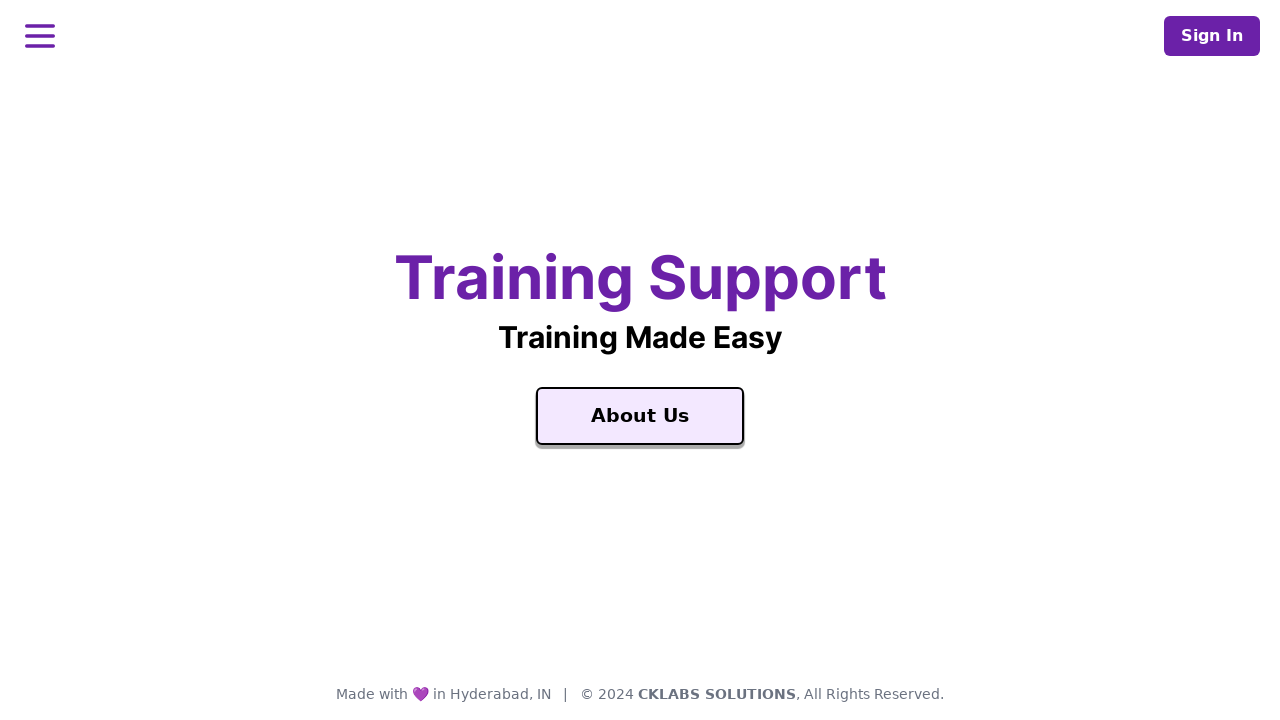

Clicked the About Us link on the Training Support homepage at (640, 416) on text=About Us
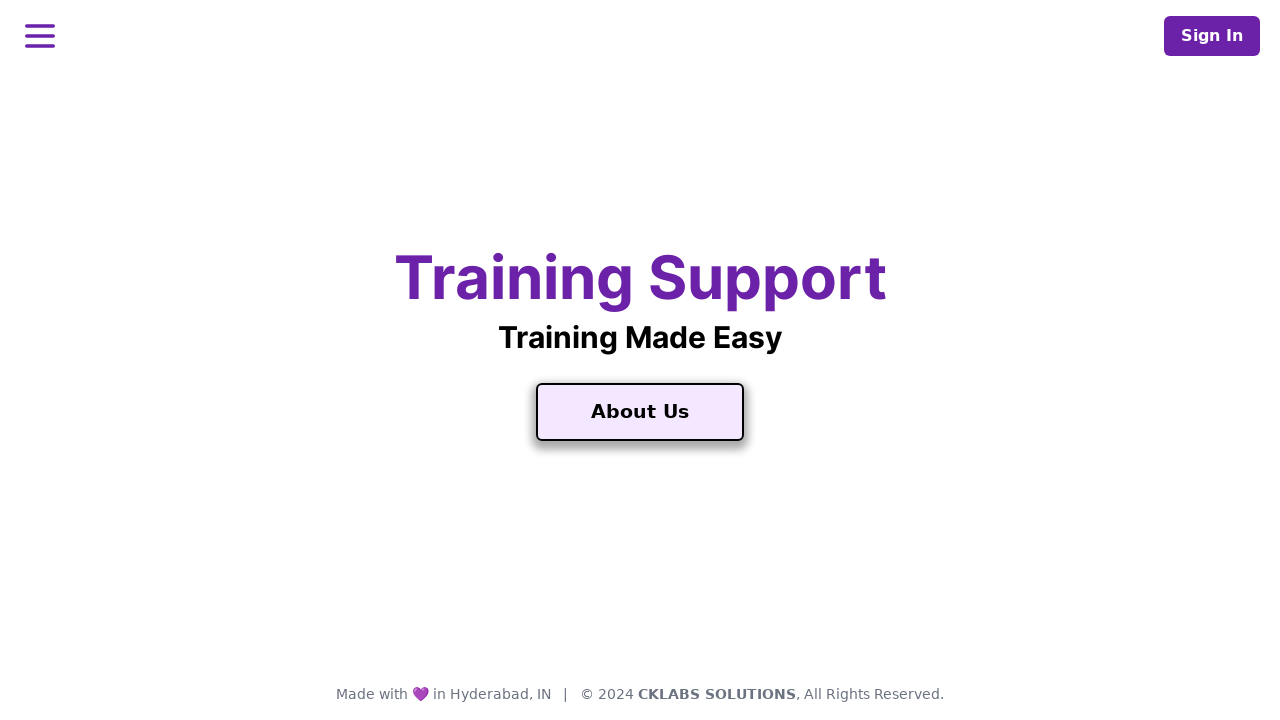

Waited for page to finish loading (networkidle)
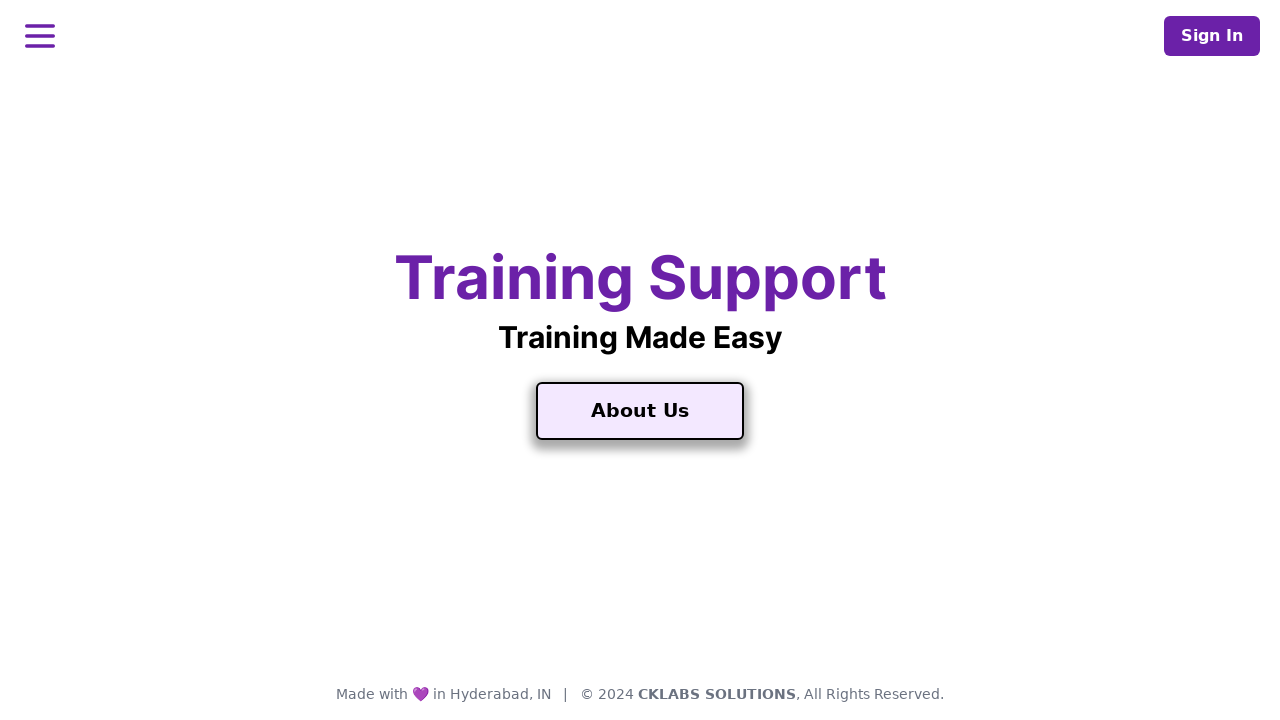

Verified page title is 'About Training Support'
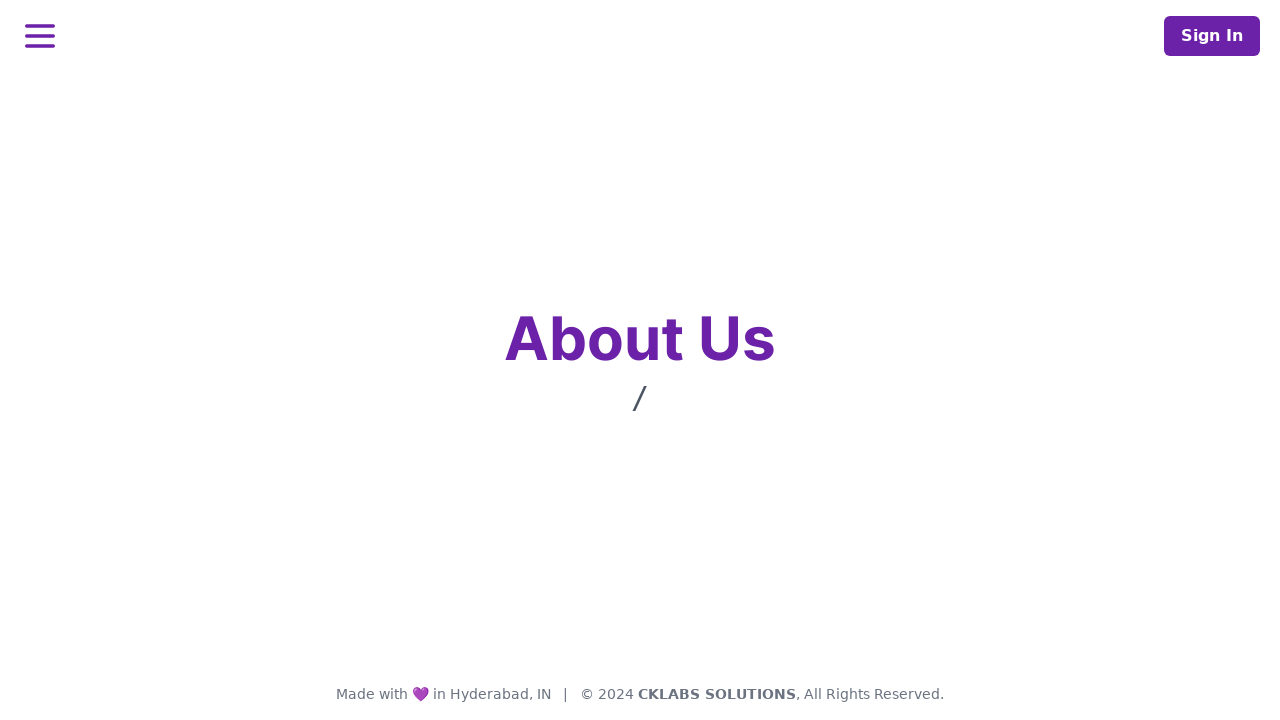

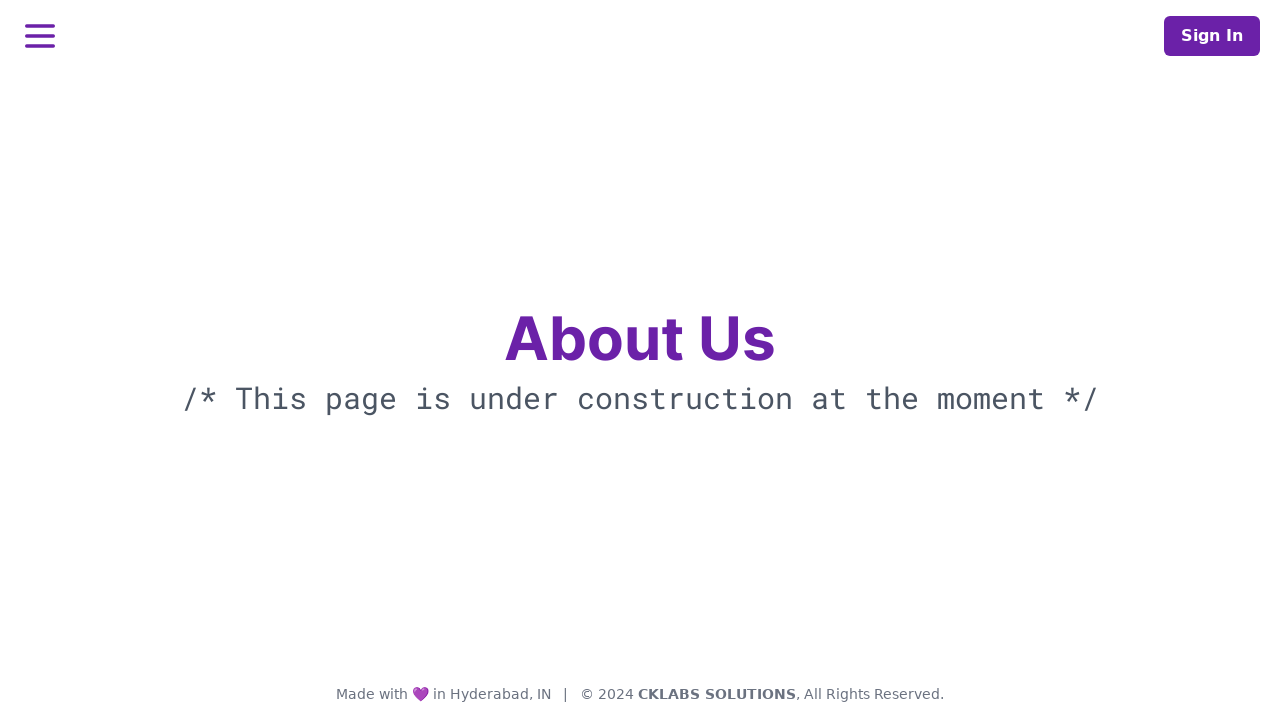